Tests jQuery UI multiple calendar datepicker by clicking on the datepicker field and selecting a specific date from the calendar

Starting URL: http://jqueryui.com/resources/demos/datepicker/multiple-calendars.html

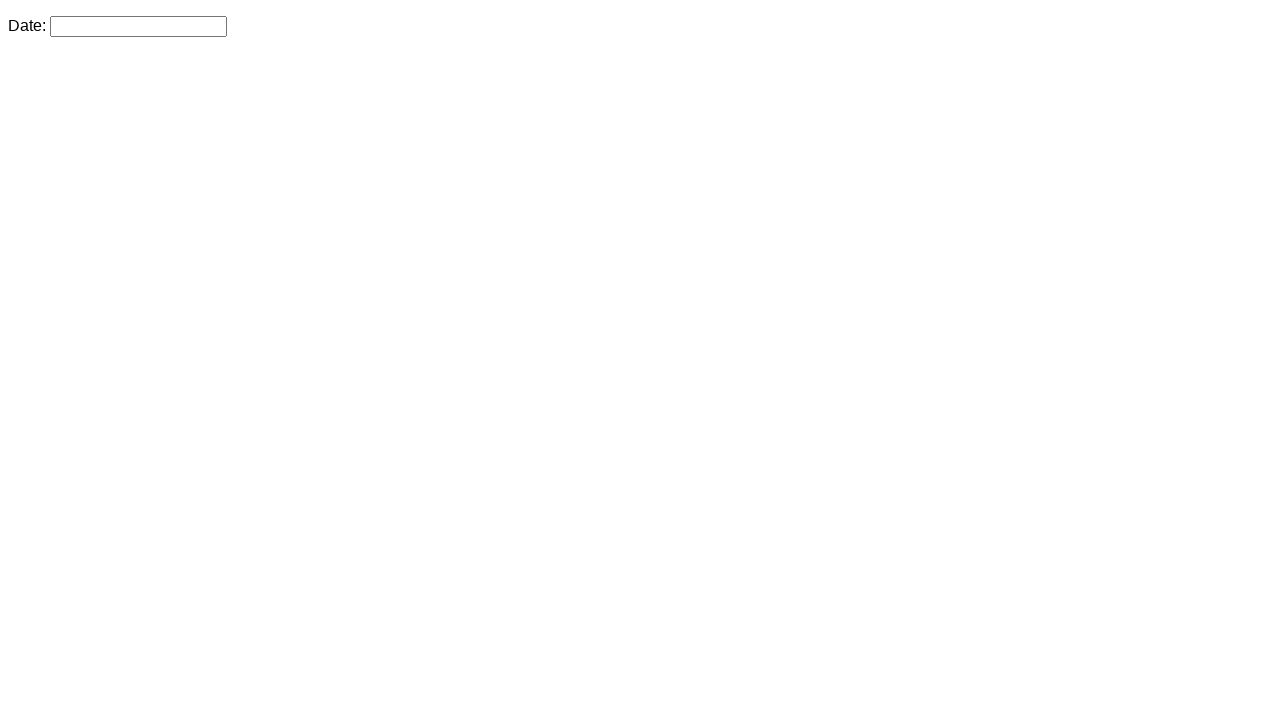

Clicked on datepicker input field to open calendar at (138, 26) on #datepicker
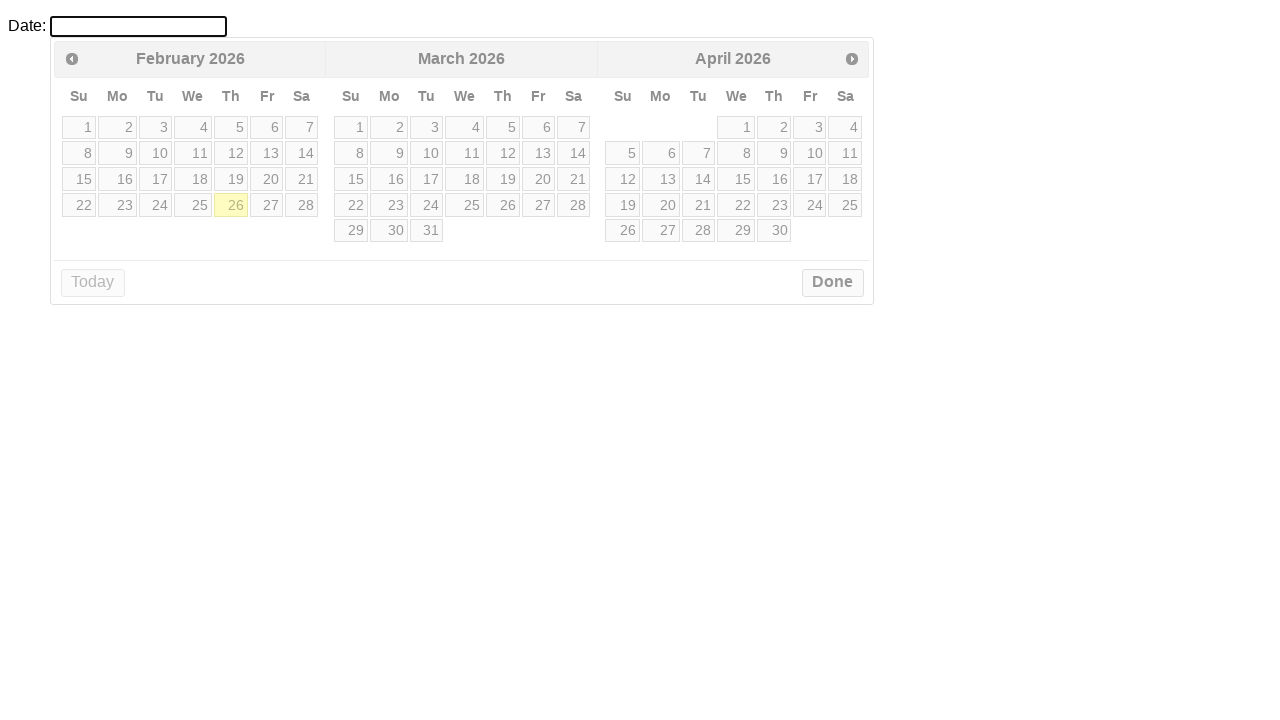

Calendar with multiple months loaded and last month group is visible
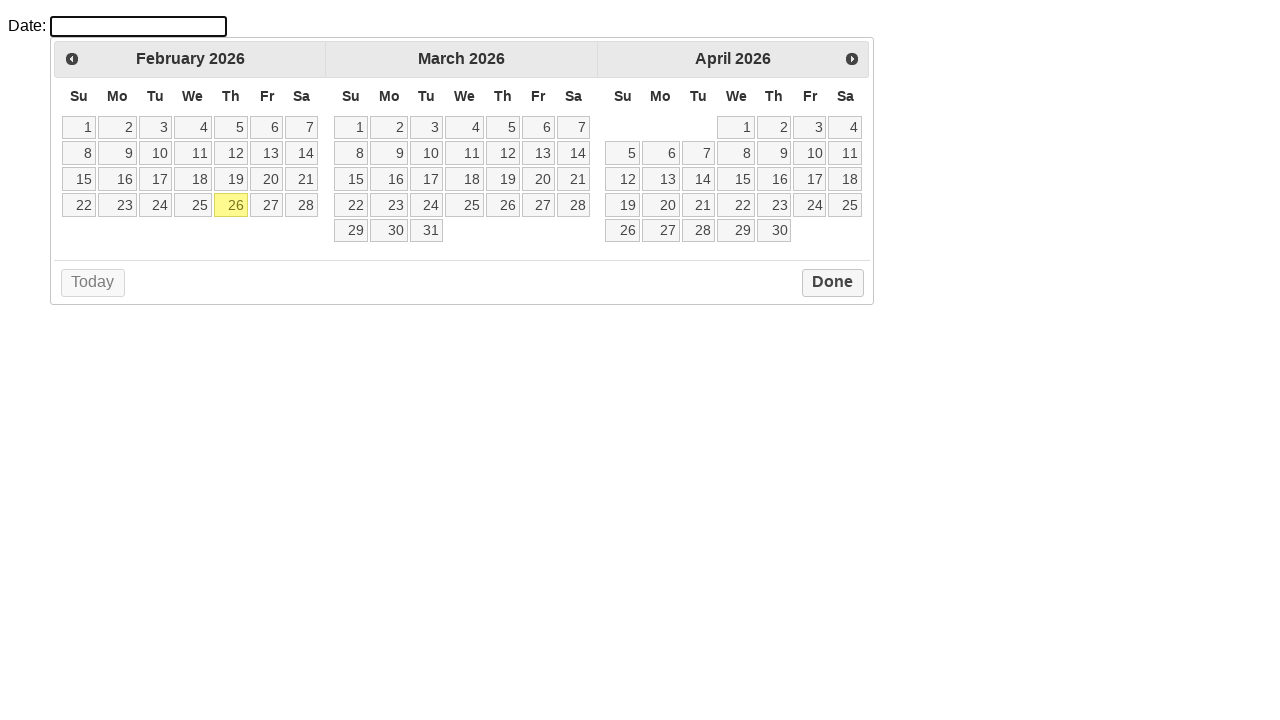

Clicked on date 28 in the last calendar month at (698, 230) on xpath=//div[contains(@class,'last')]//a[text()='28']
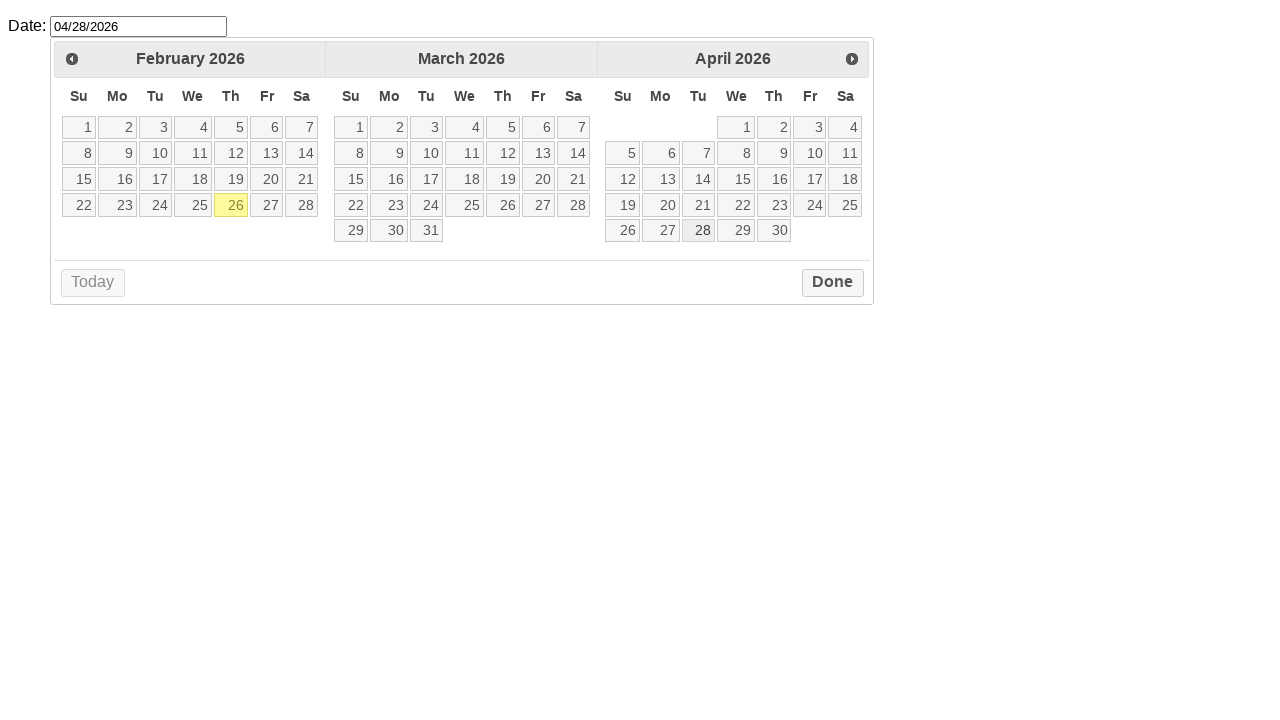

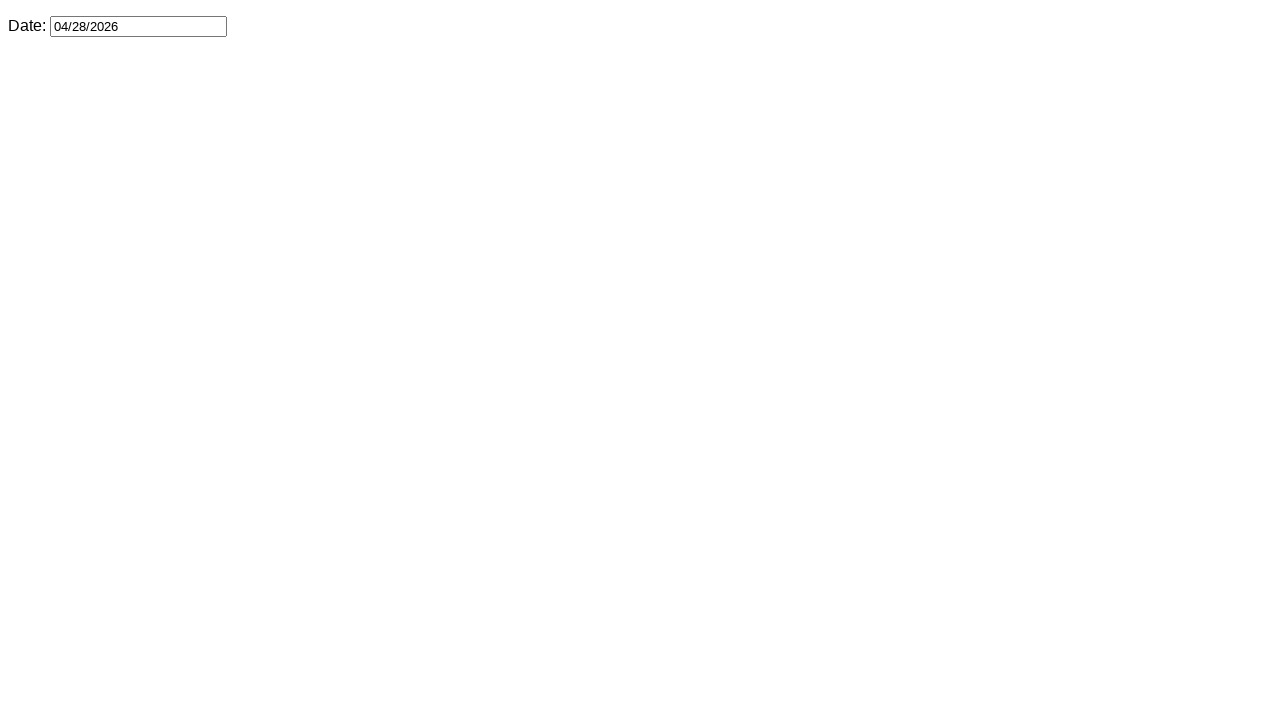